Verifies that the homepage has a proper meta viewport tag for mobile responsiveness.

Starting URL: https://replainow.com/

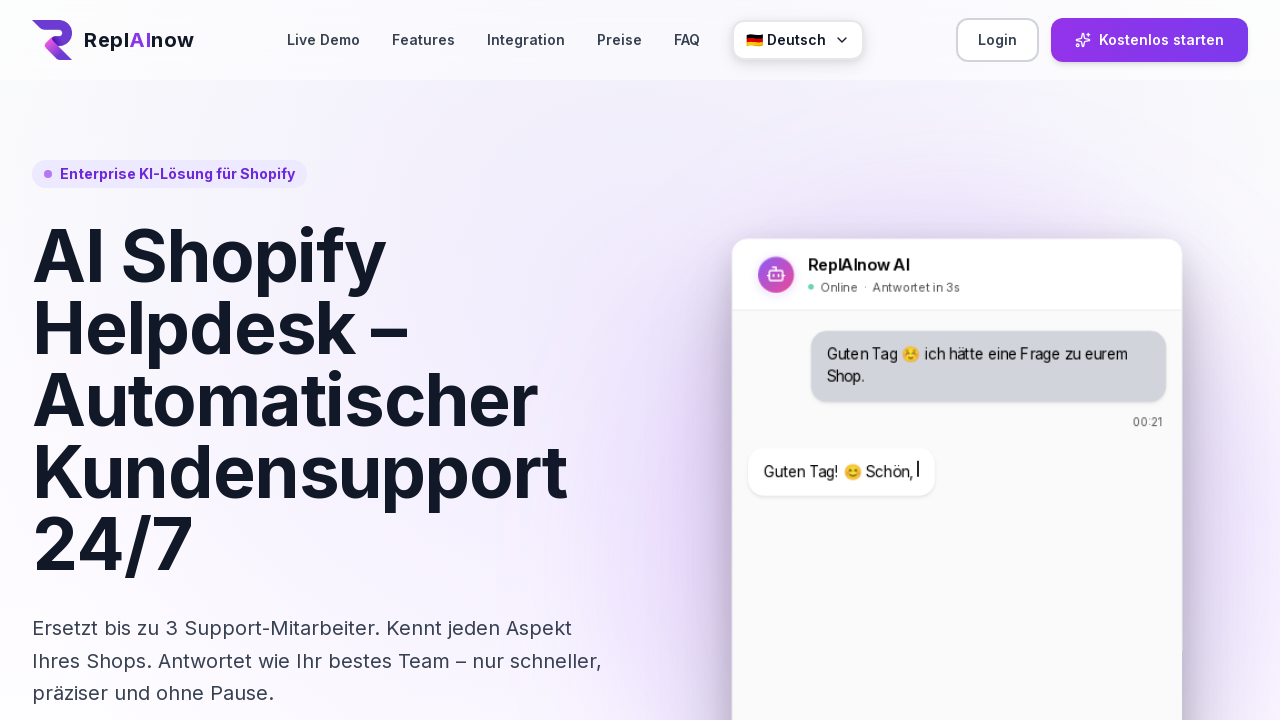

Retrieved meta viewport tag content attribute
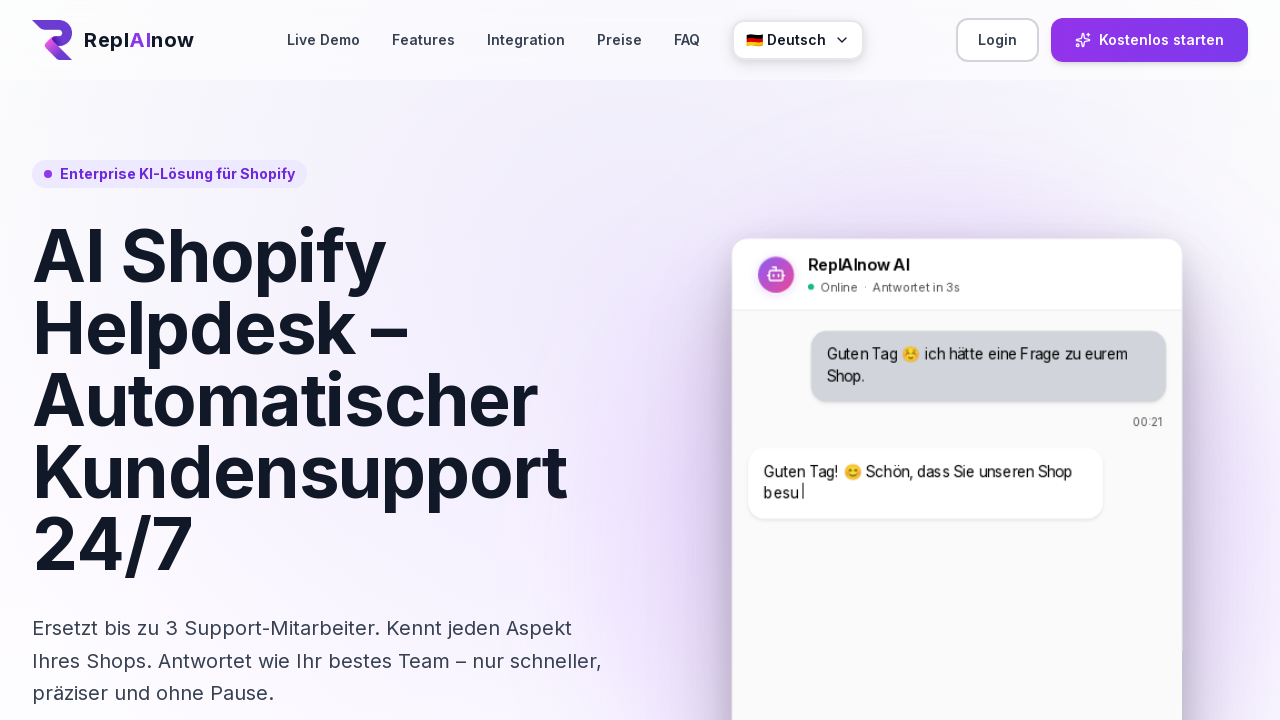

Verified meta viewport contains 'width=device-width'
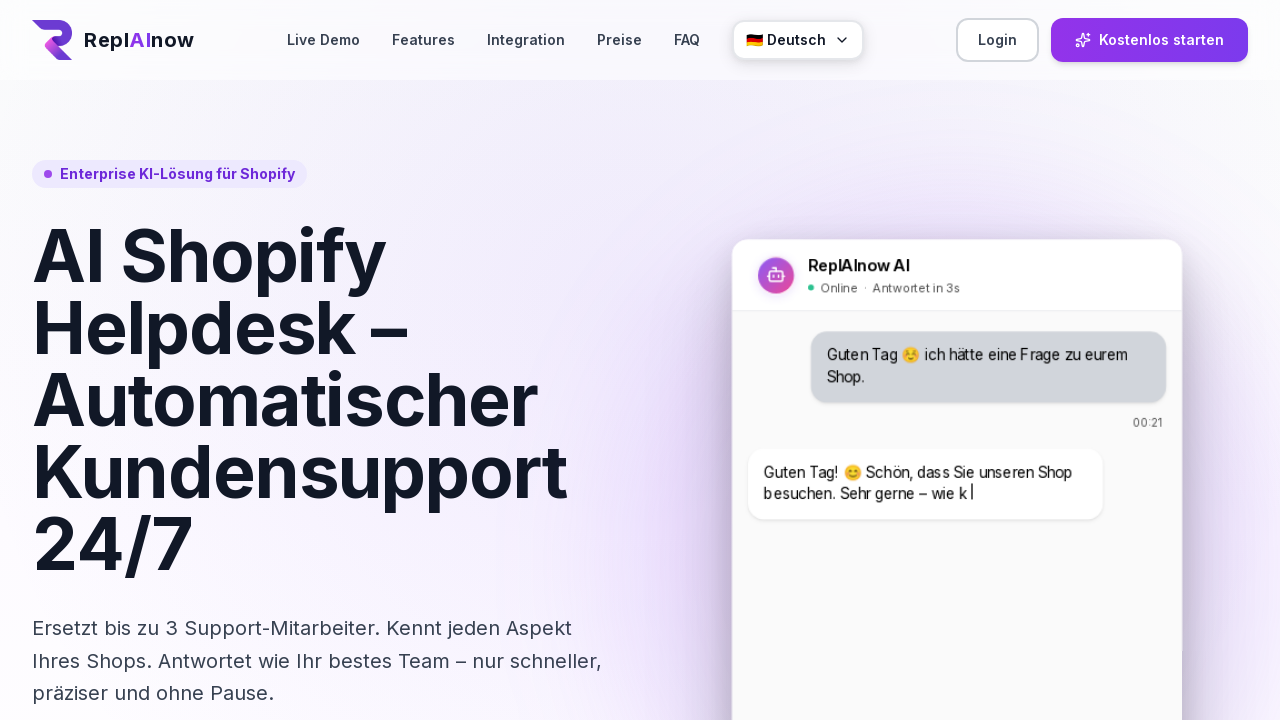

Verified meta viewport contains 'initial-scale=1'
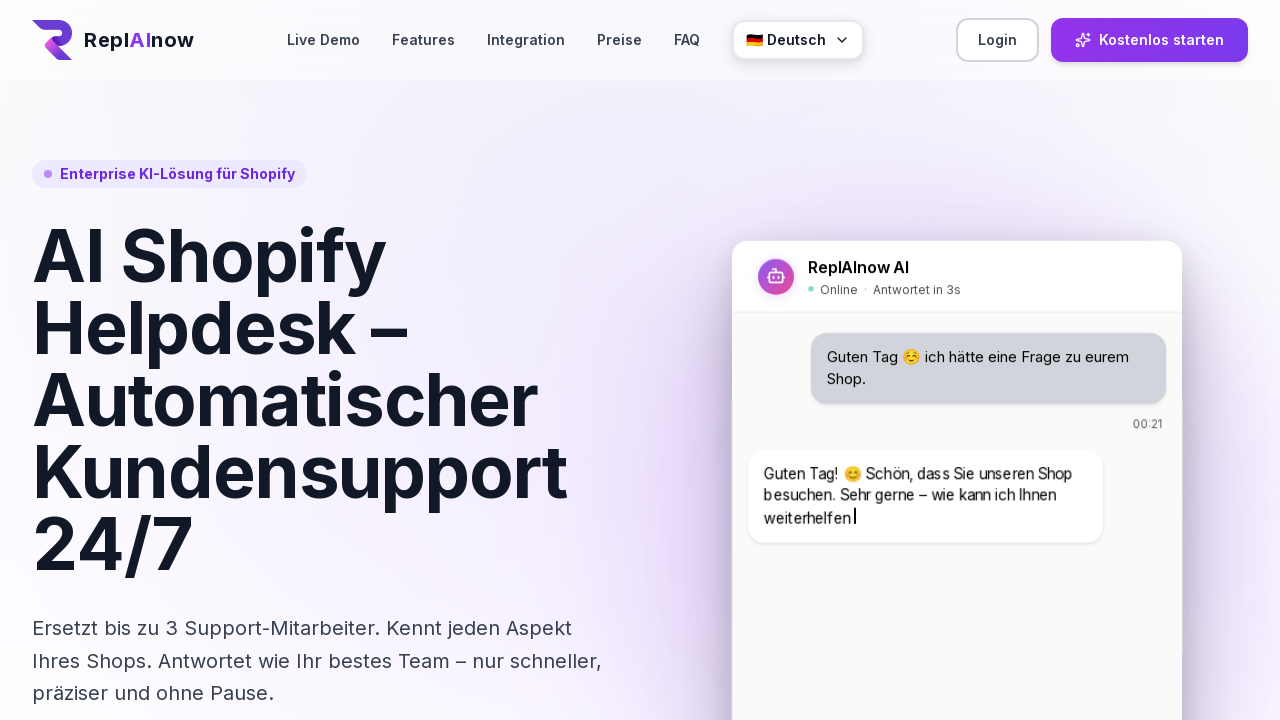

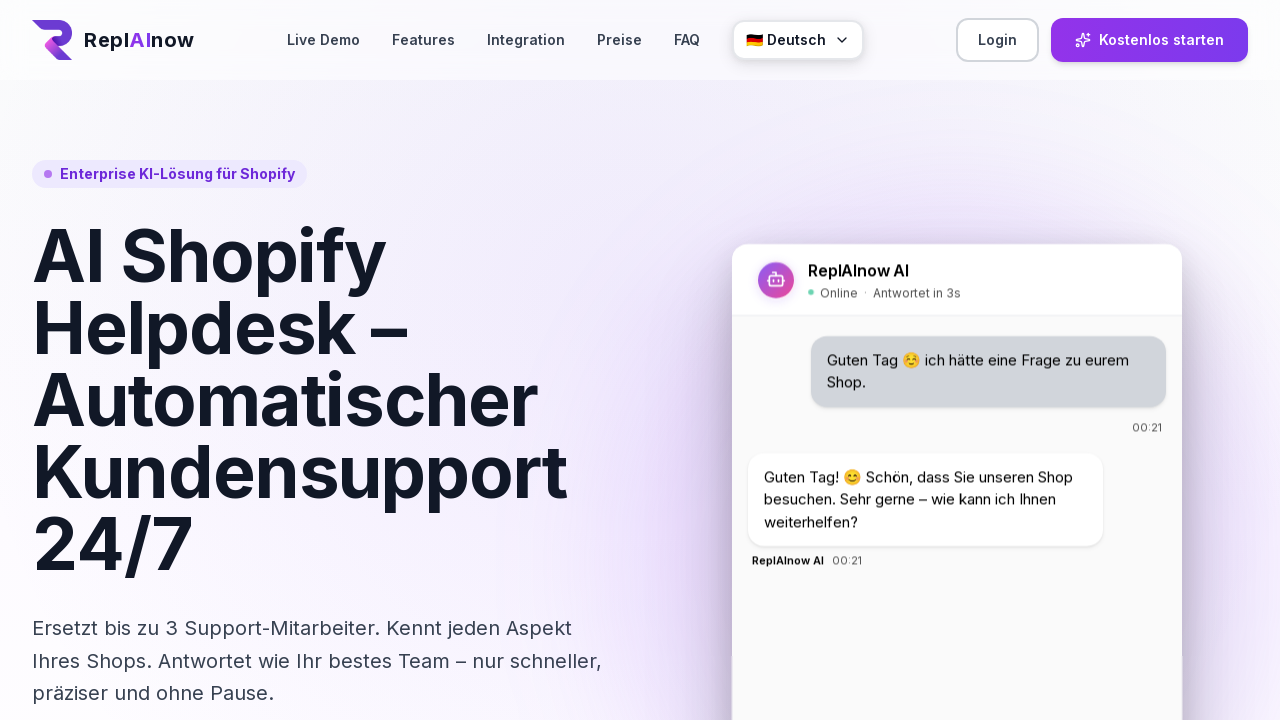